Tests flight booking workflow on BlazeDemosite by selecting departure/destination cities, choosing a flight, and completing the purchase form with passenger and payment details

Starting URL: http://blazedemo.com/

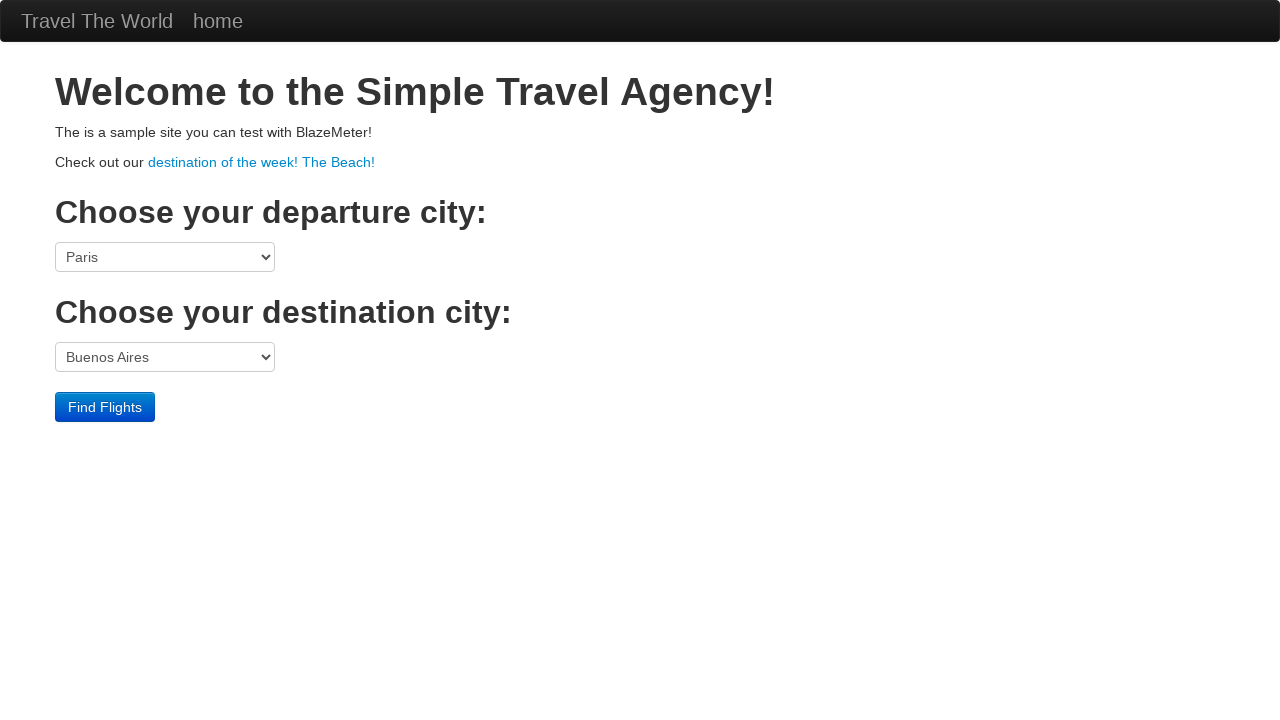

Navigated to BlazeDemosite home page
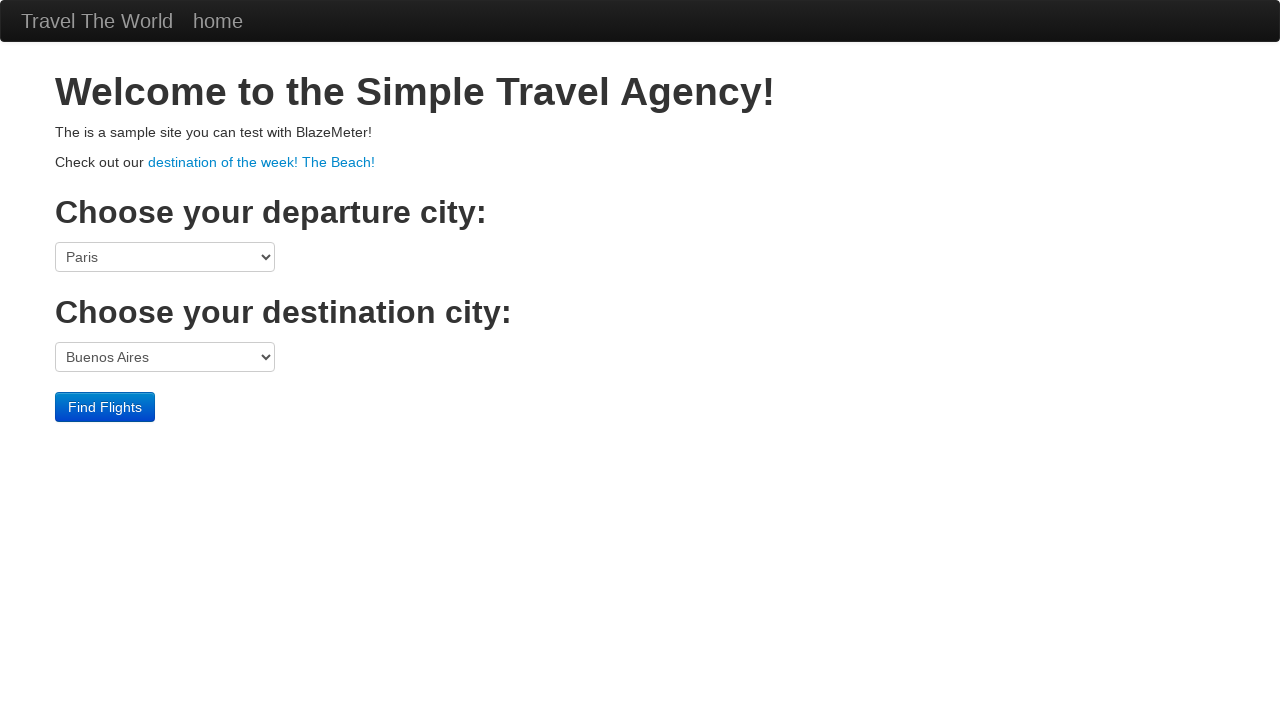

Selected Boston as departure city on select[name='fromPort']
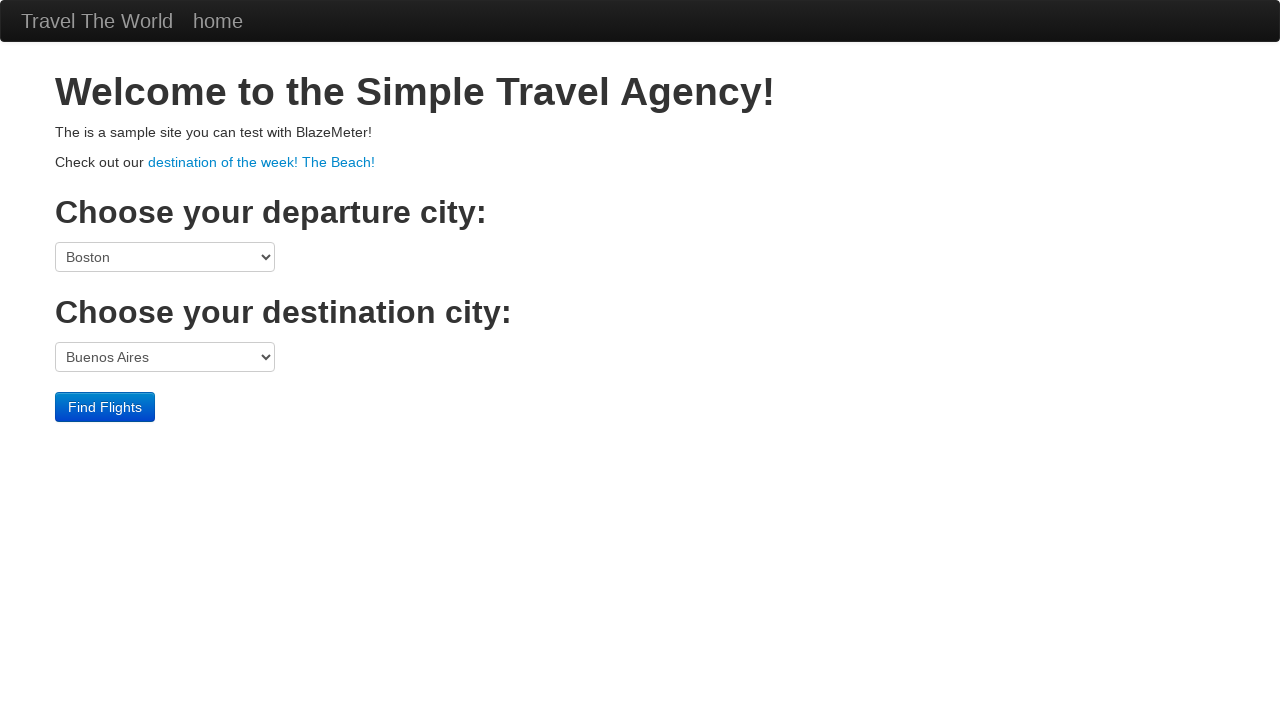

Selected London as destination city on select[name='toPort']
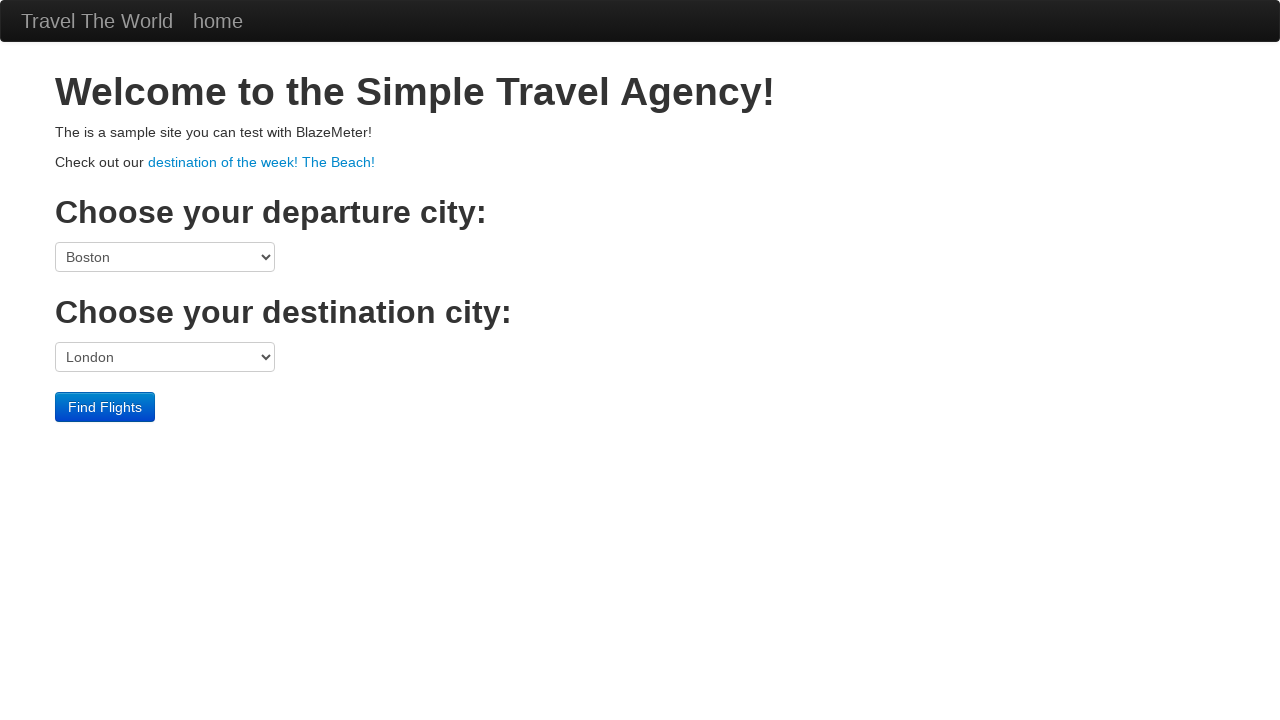

Clicked Find Flights button at (105, 407) on input.btn.btn-primary
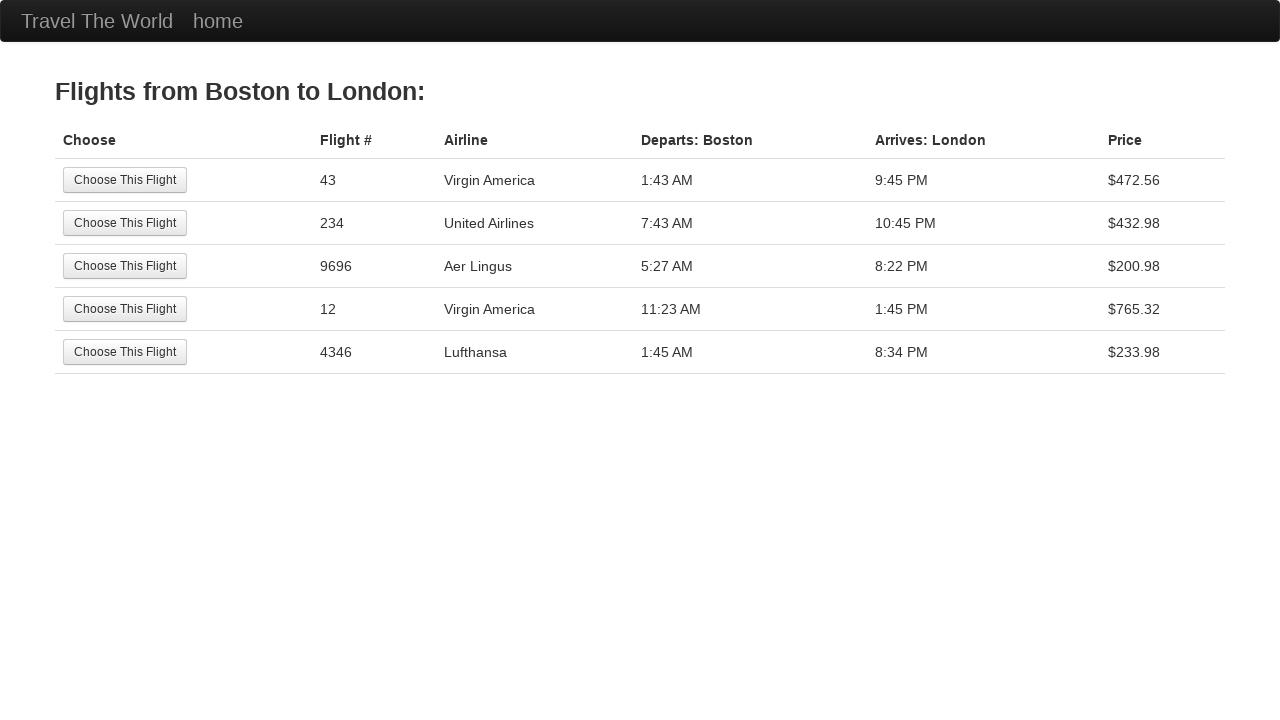

Selected second flight option at (125, 180) on (//input[@value='Choose This Flight'])[1]
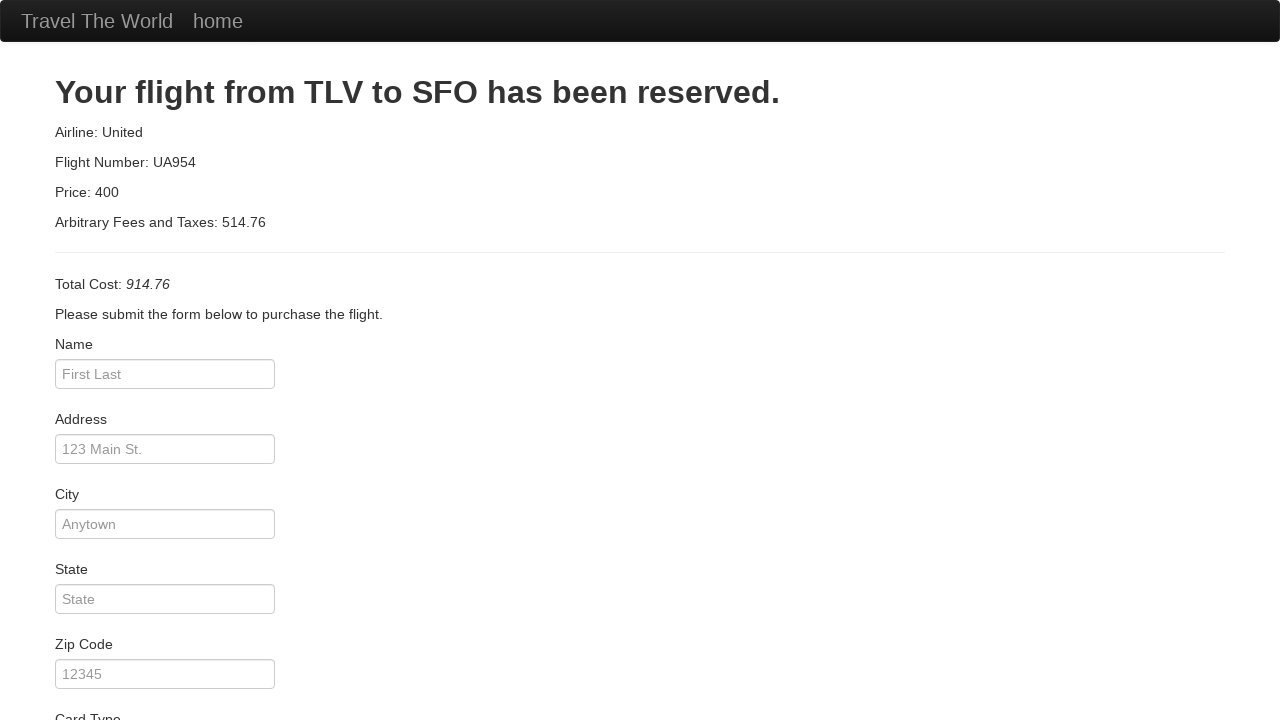

Entered passenger name: Blazy Blaze on #inputName
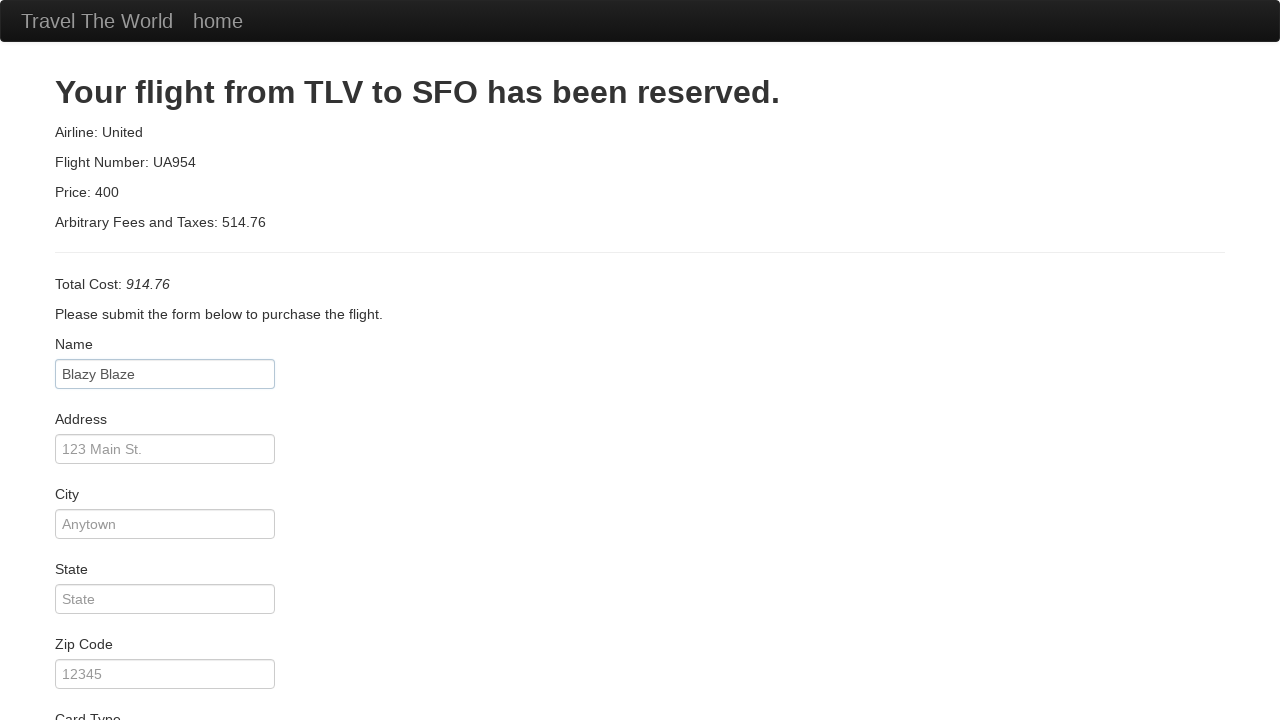

Entered address on #address
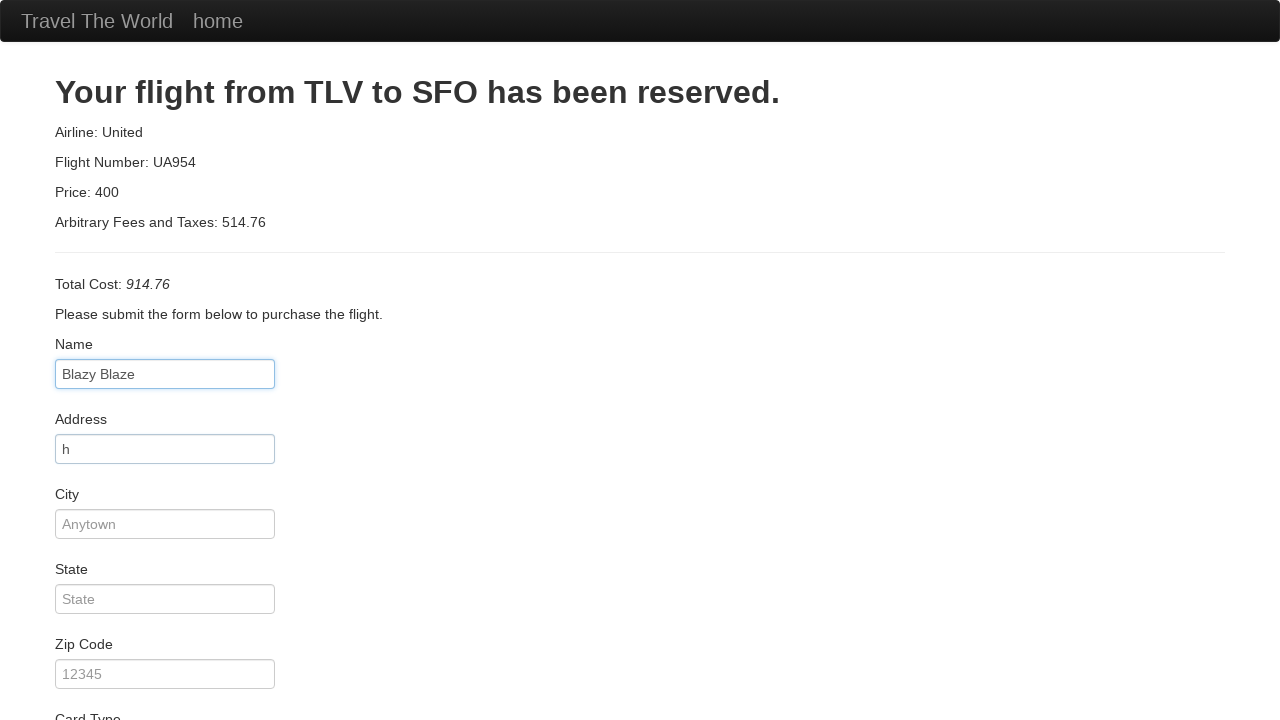

Entered city: Santa Clara on #city
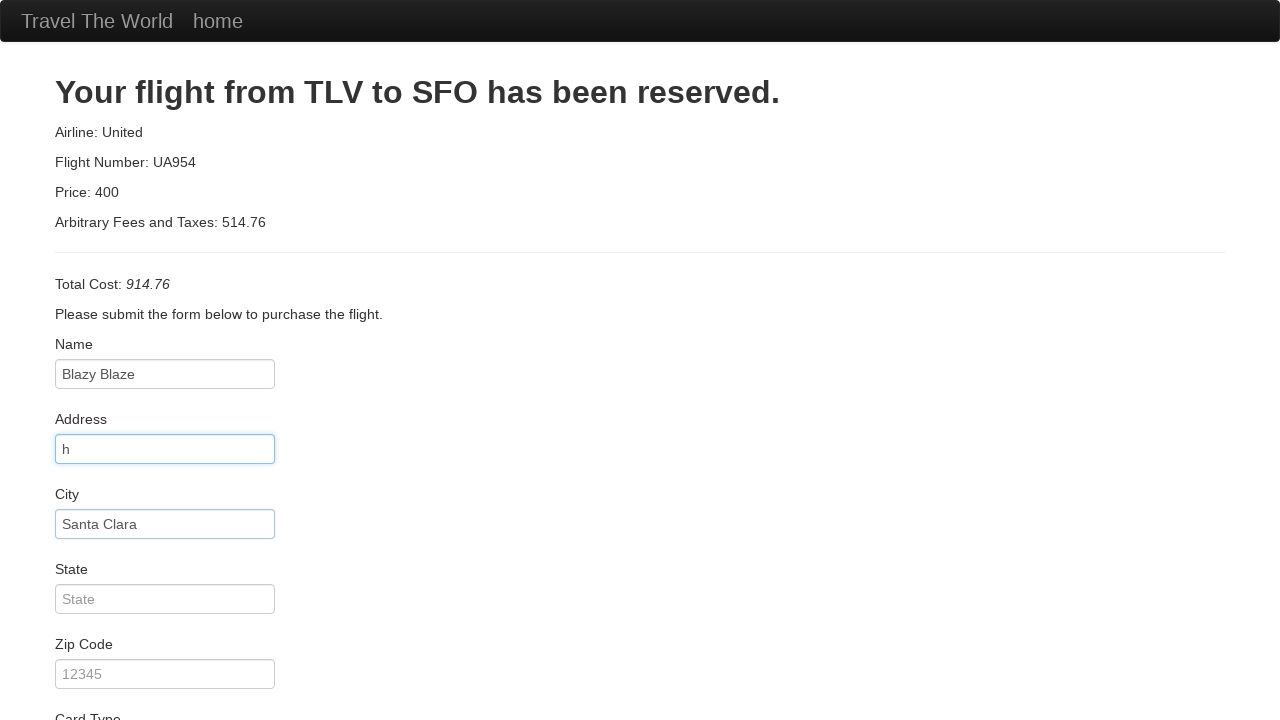

Entered state: CA on #state
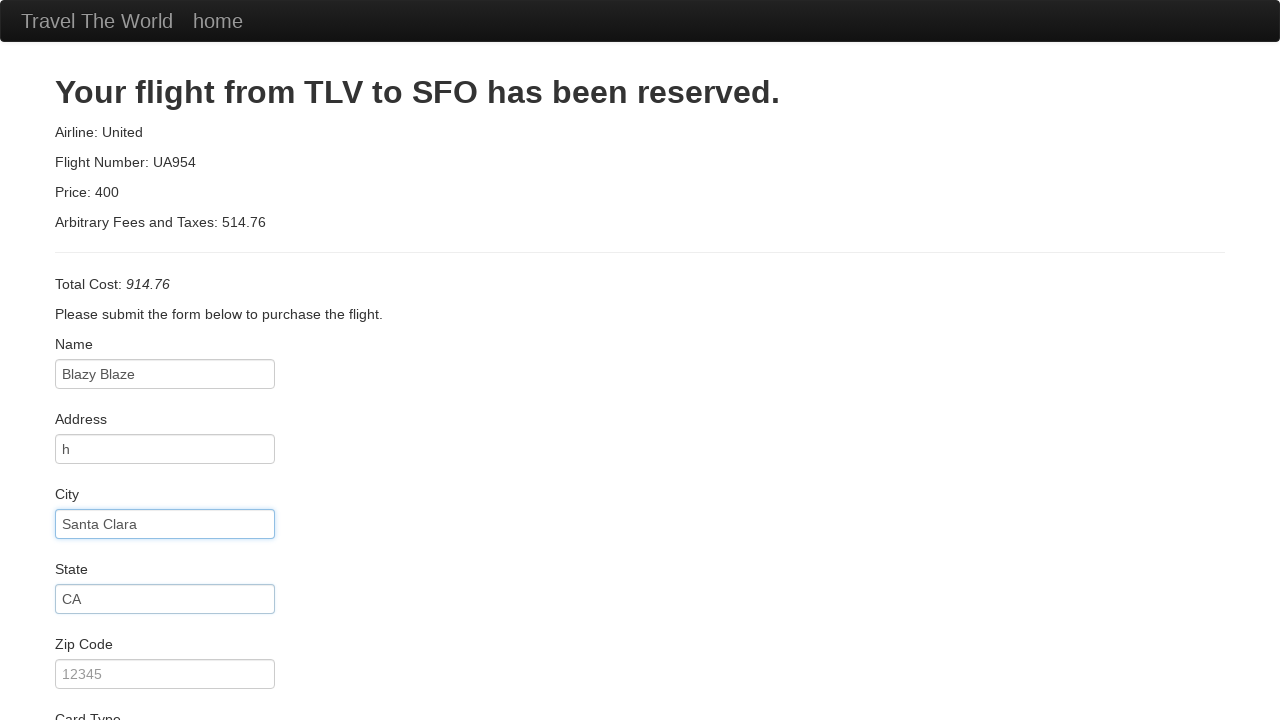

Entered zip code: 12345 on #zipCode
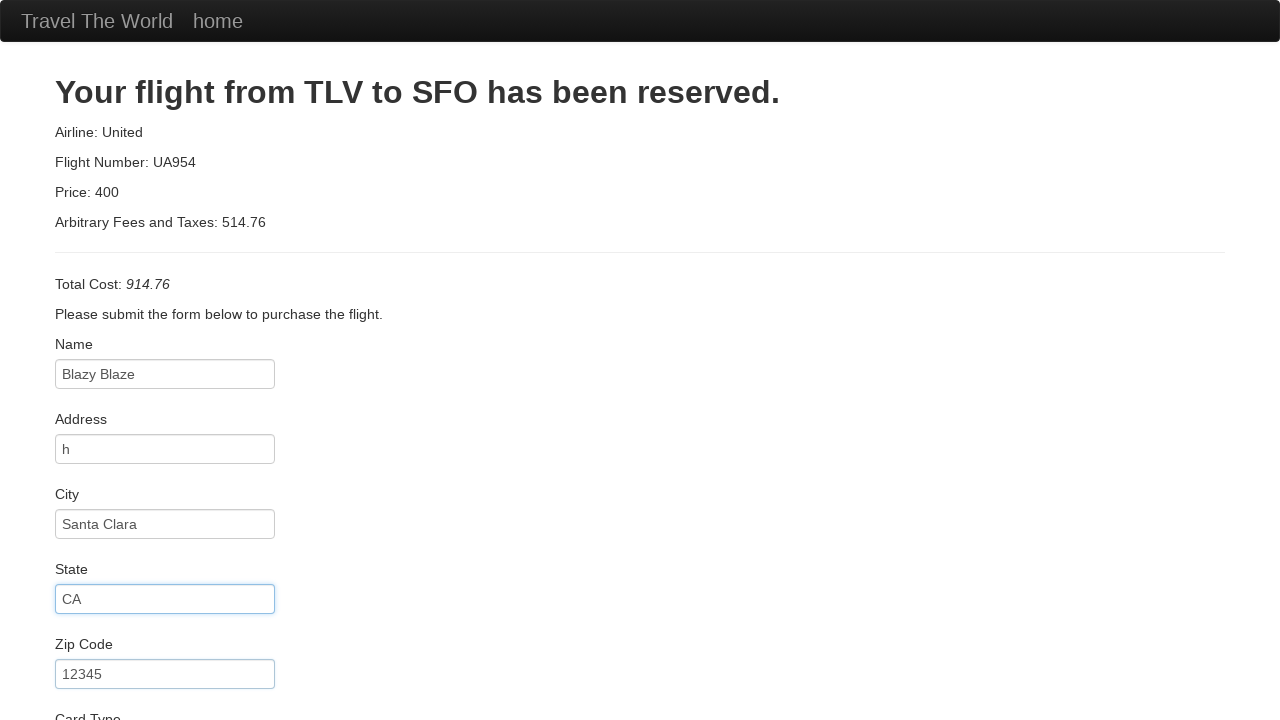

Selected American Express as card type on #cardType
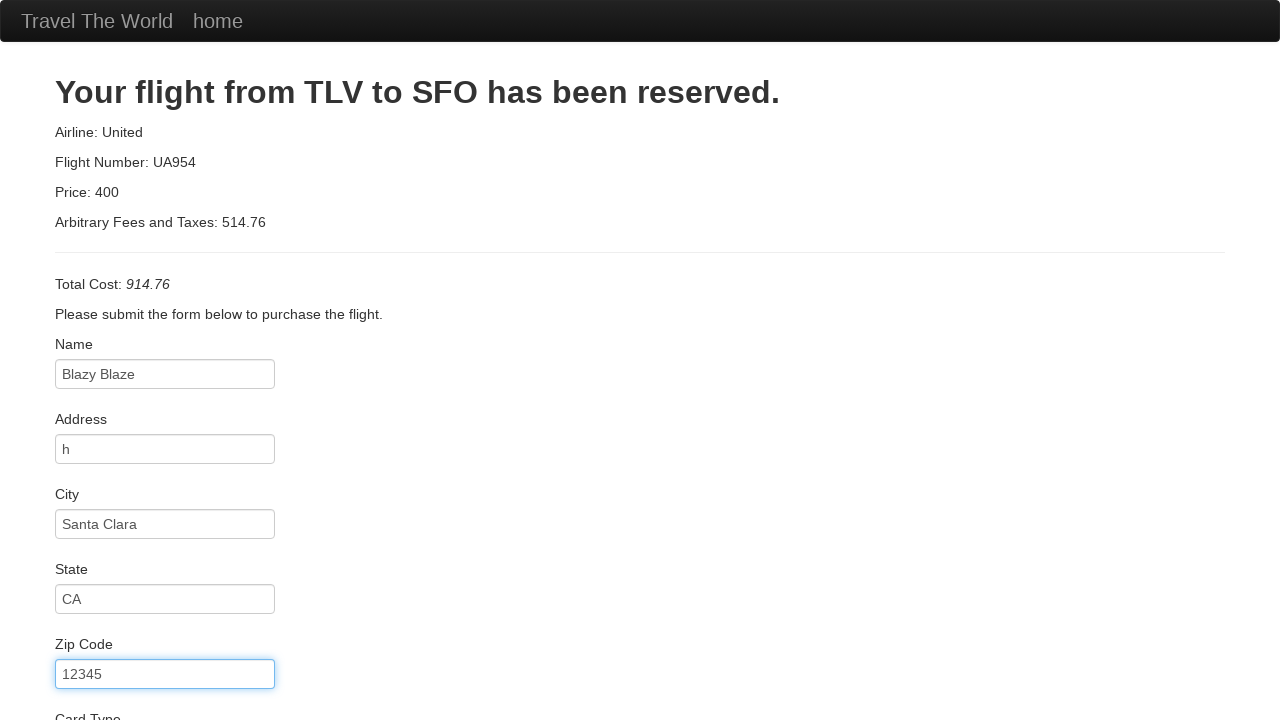

Entered credit card number on #creditCardNumber
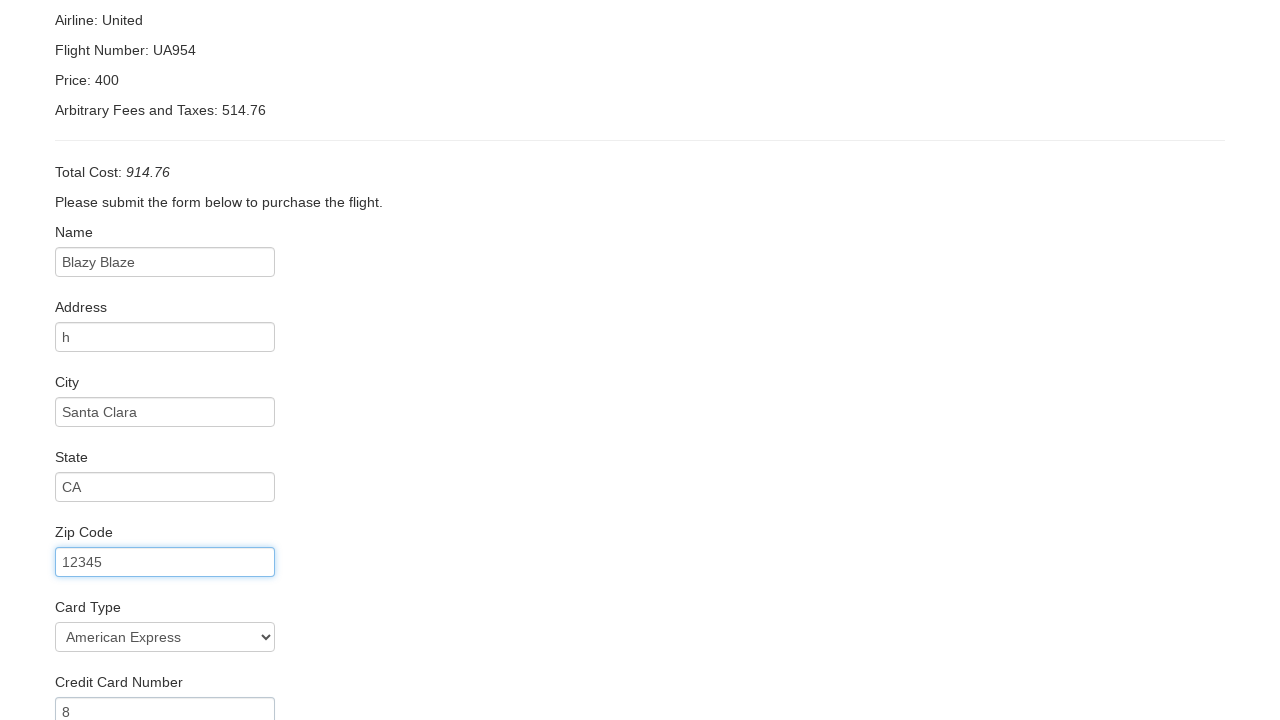

Entered credit card month: 12 on #creditCardMonth
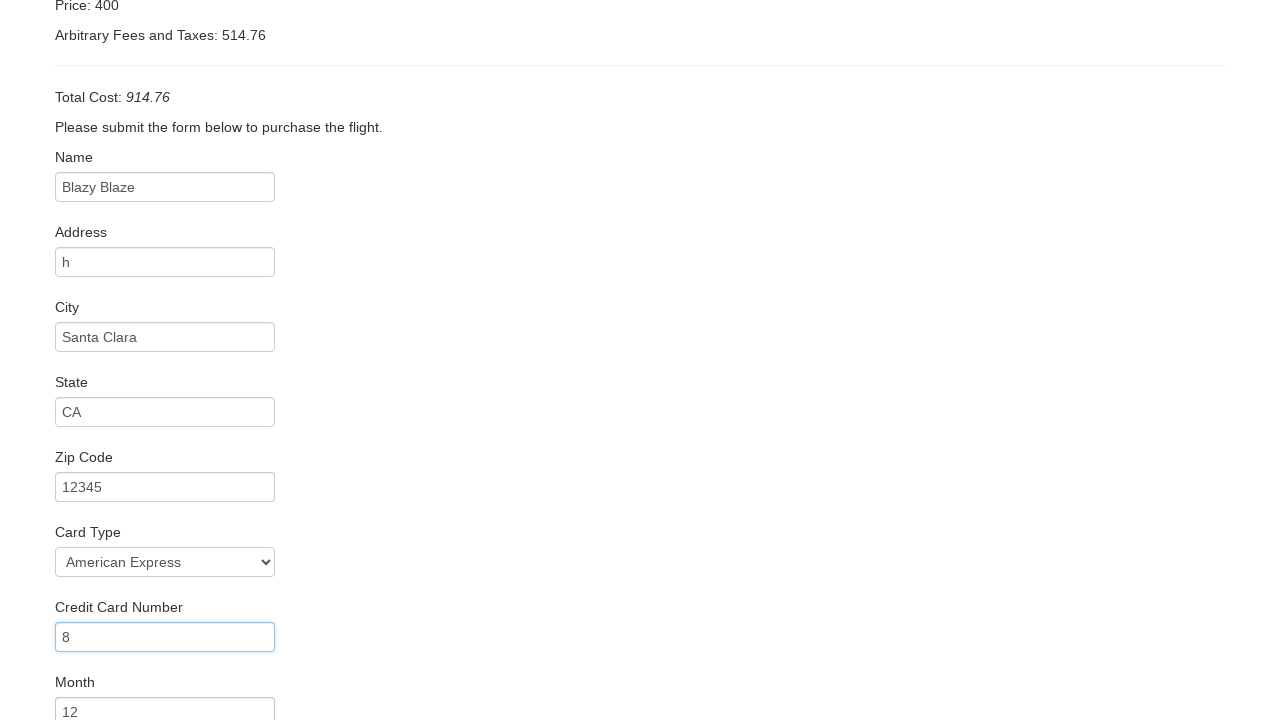

Entered credit card year: 2019 on #creditCardYear
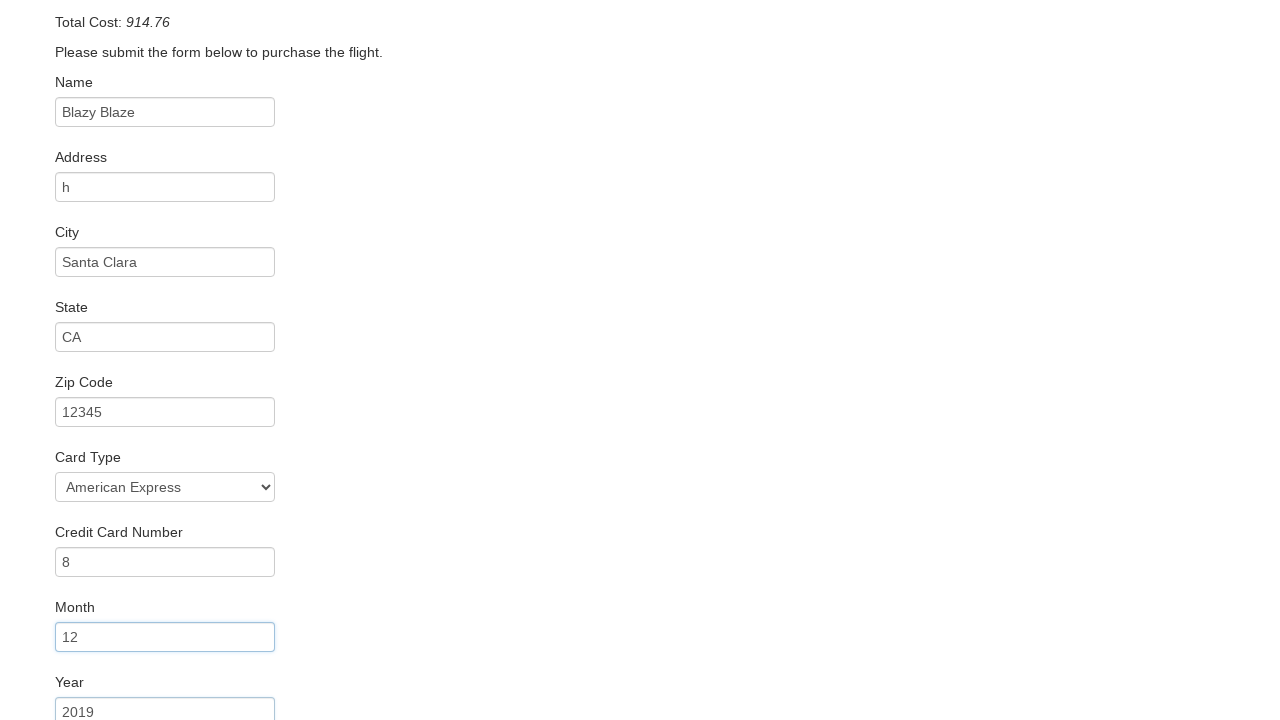

Entered name on card: BlazeMeter on #nameOnCard
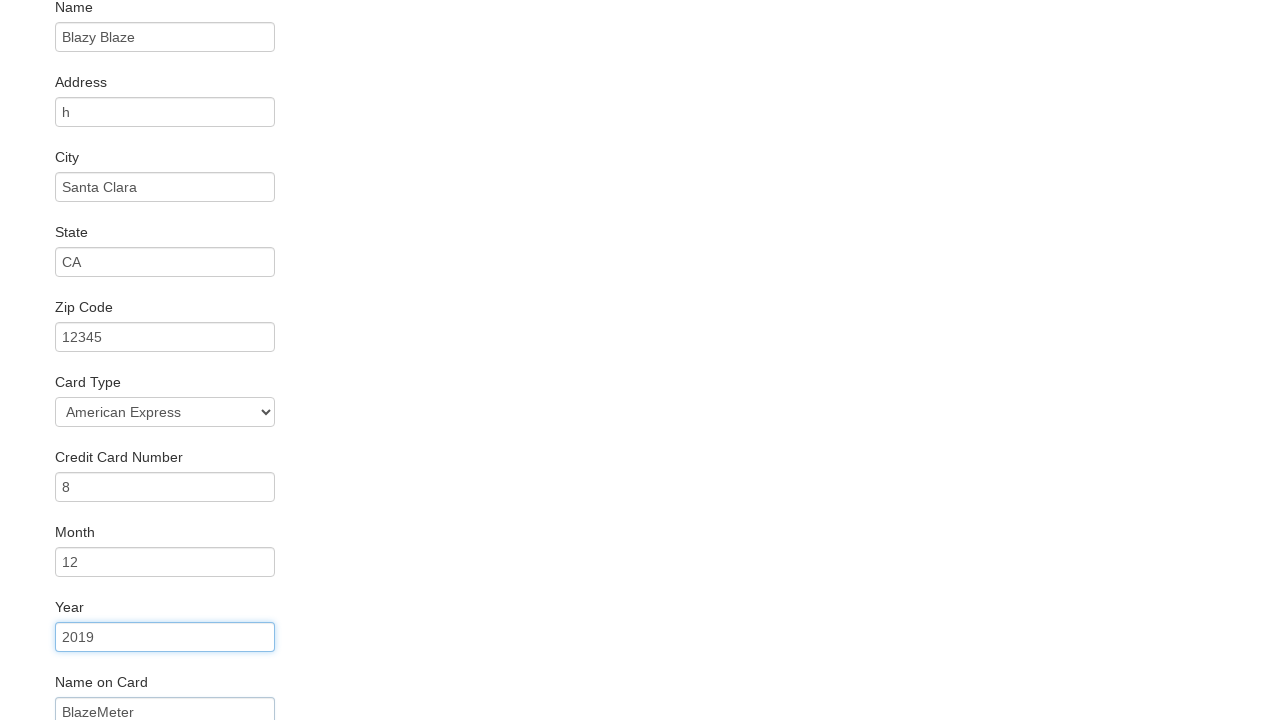

Clicked Purchase Flight button to complete booking at (118, 685) on input.btn.btn-primary
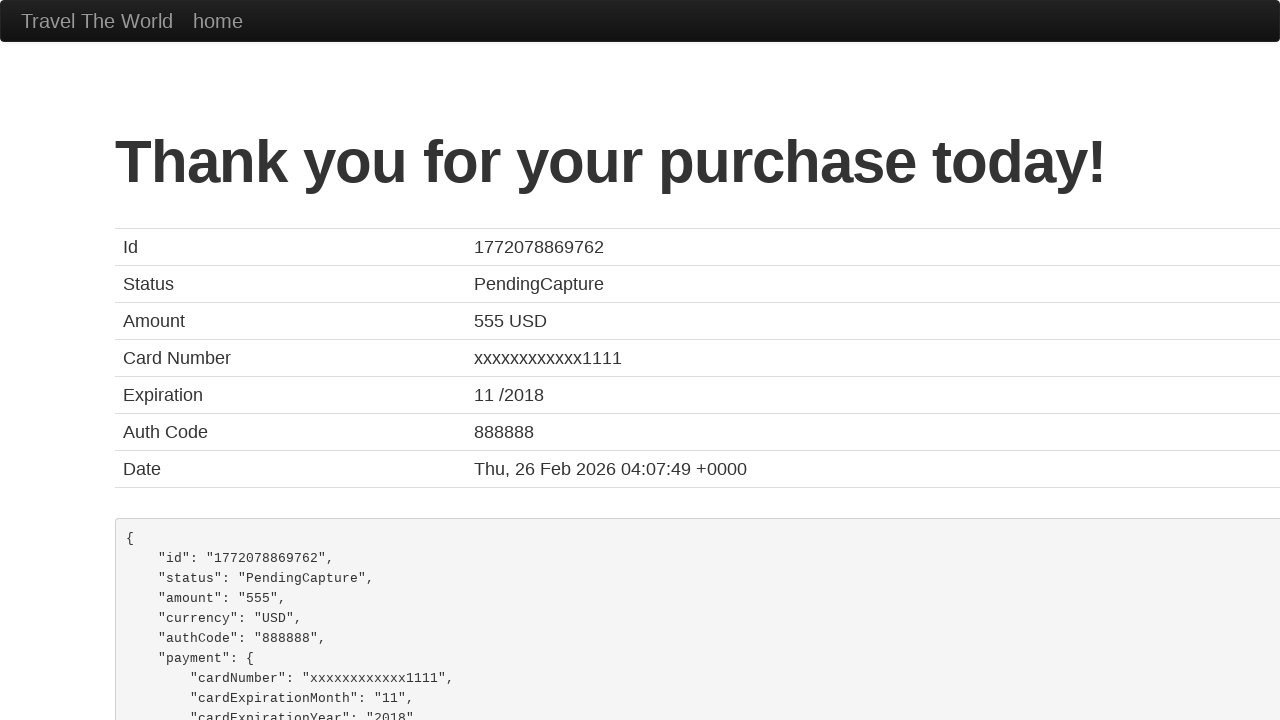

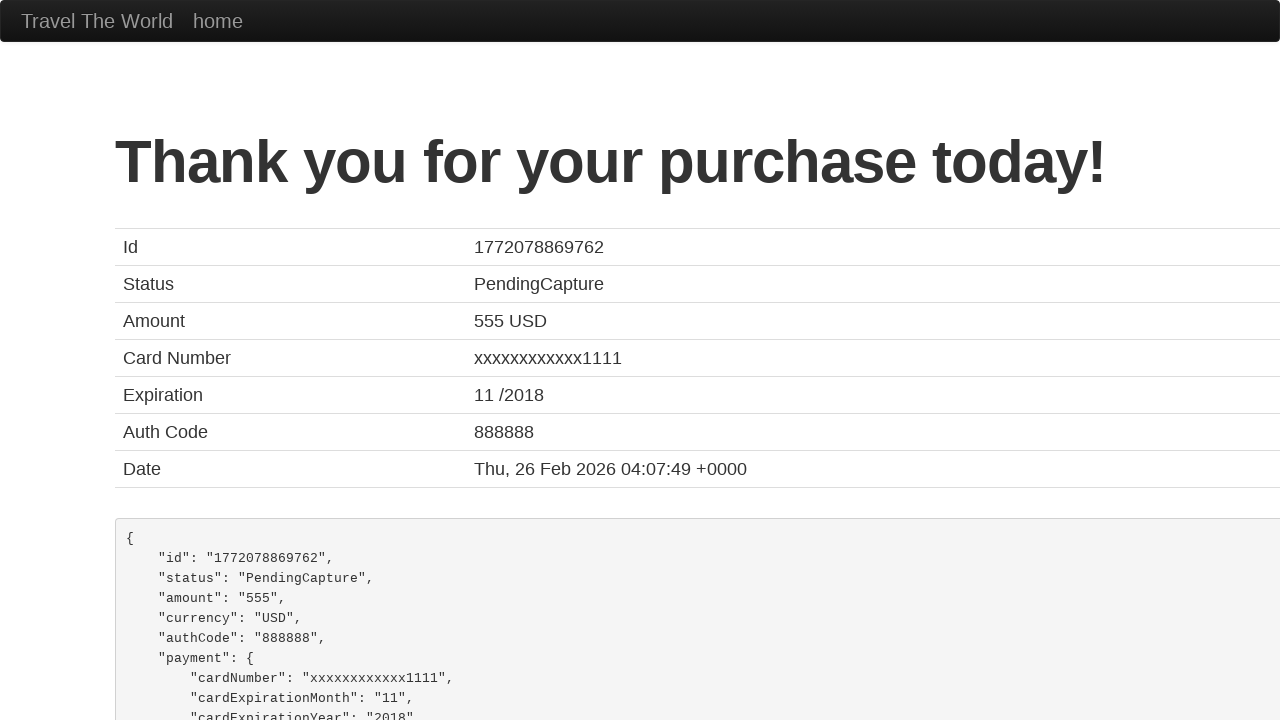